Tests toggle switch functionality on W3Schools by clicking a CSS toggle switch multiple times to verify it can be toggled on and off

Starting URL: https://www.w3schools.com/howto/howto_css_switch.asp

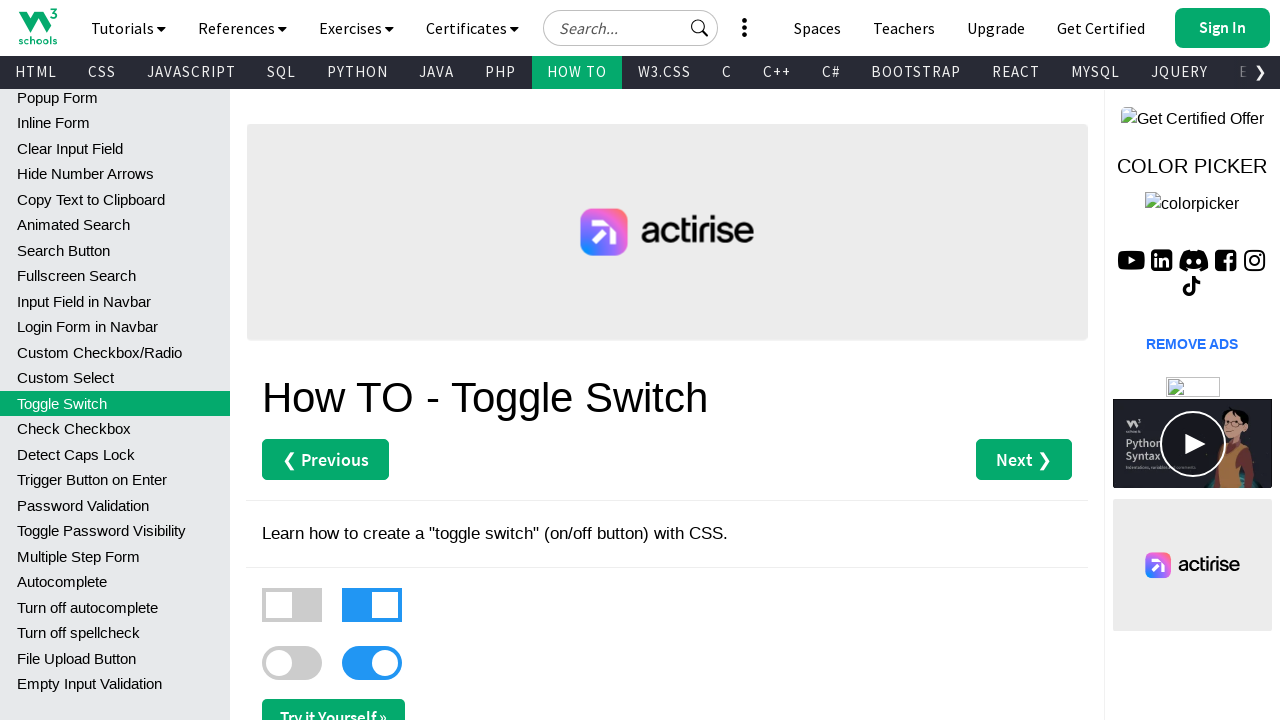

Located toggle switch element on W3Schools CSS toggle page
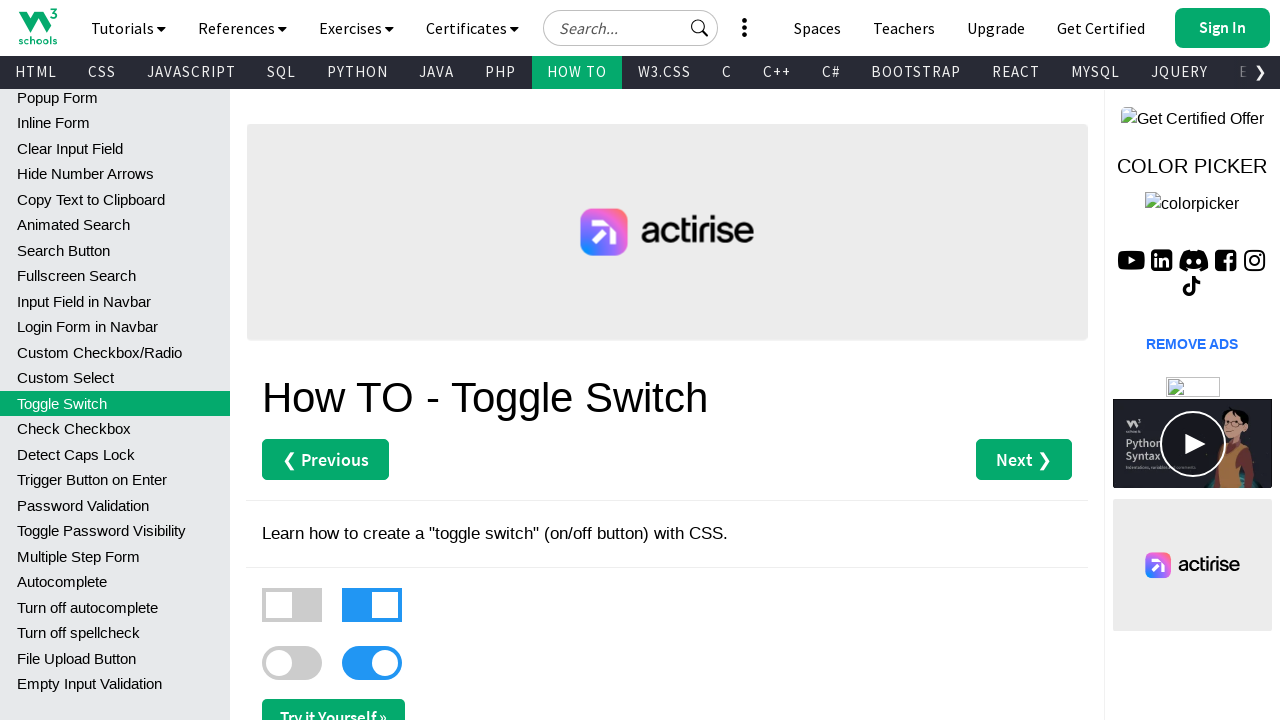

Clicked toggle switch first time at (292, 663) on xpath=//*[@id="main"]/label[3]/div
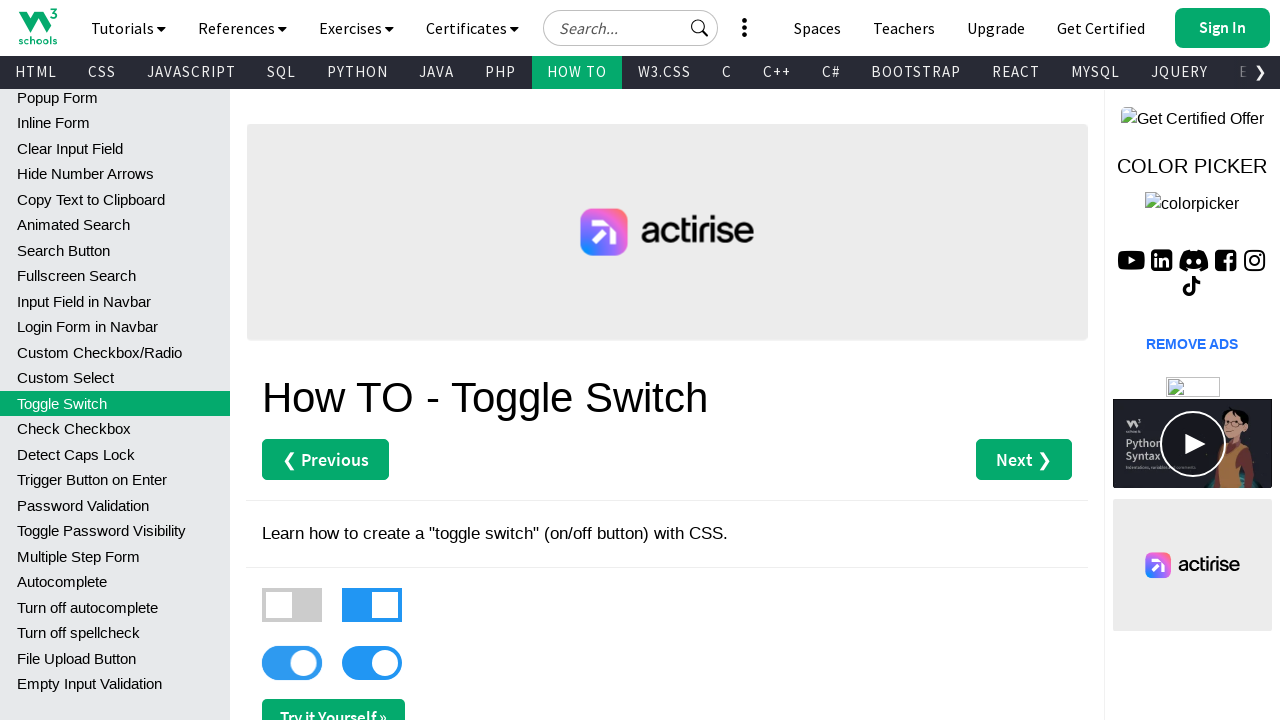

Clicked toggle switch second time at (292, 663) on xpath=//*[@id="main"]/label[3]/div
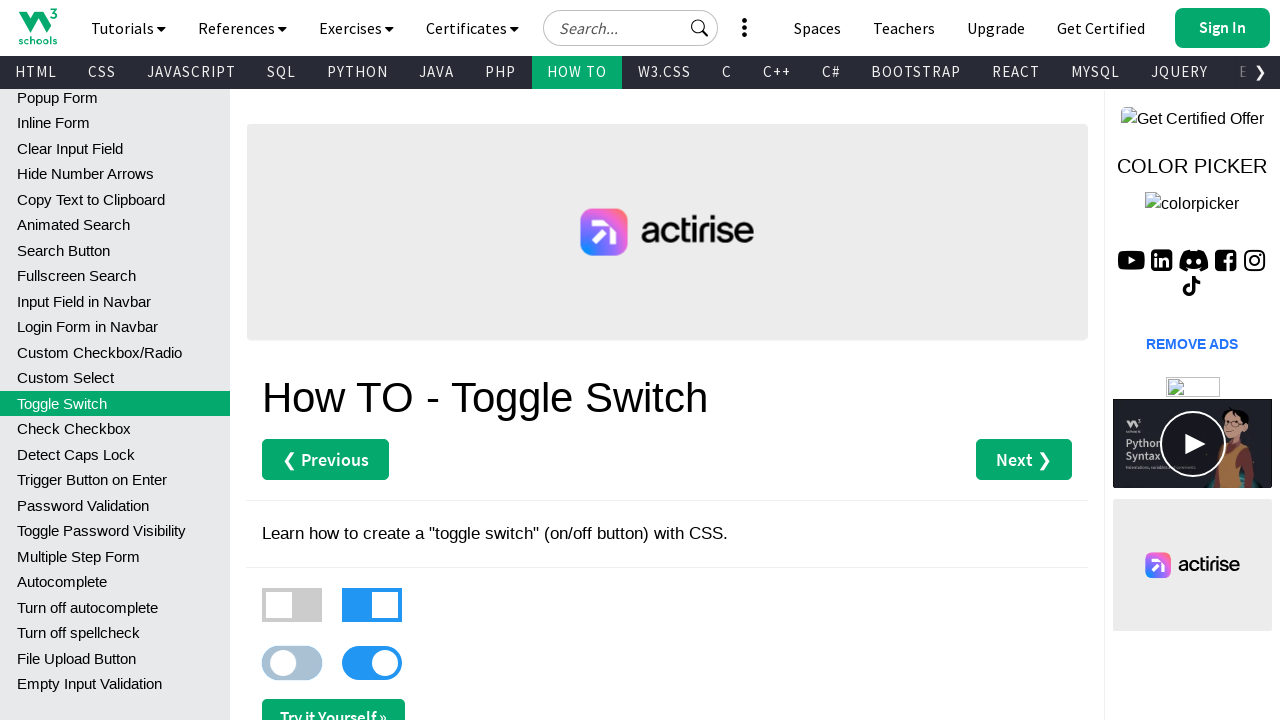

Clicked toggle switch third time at (292, 663) on xpath=//*[@id="main"]/label[3]/div
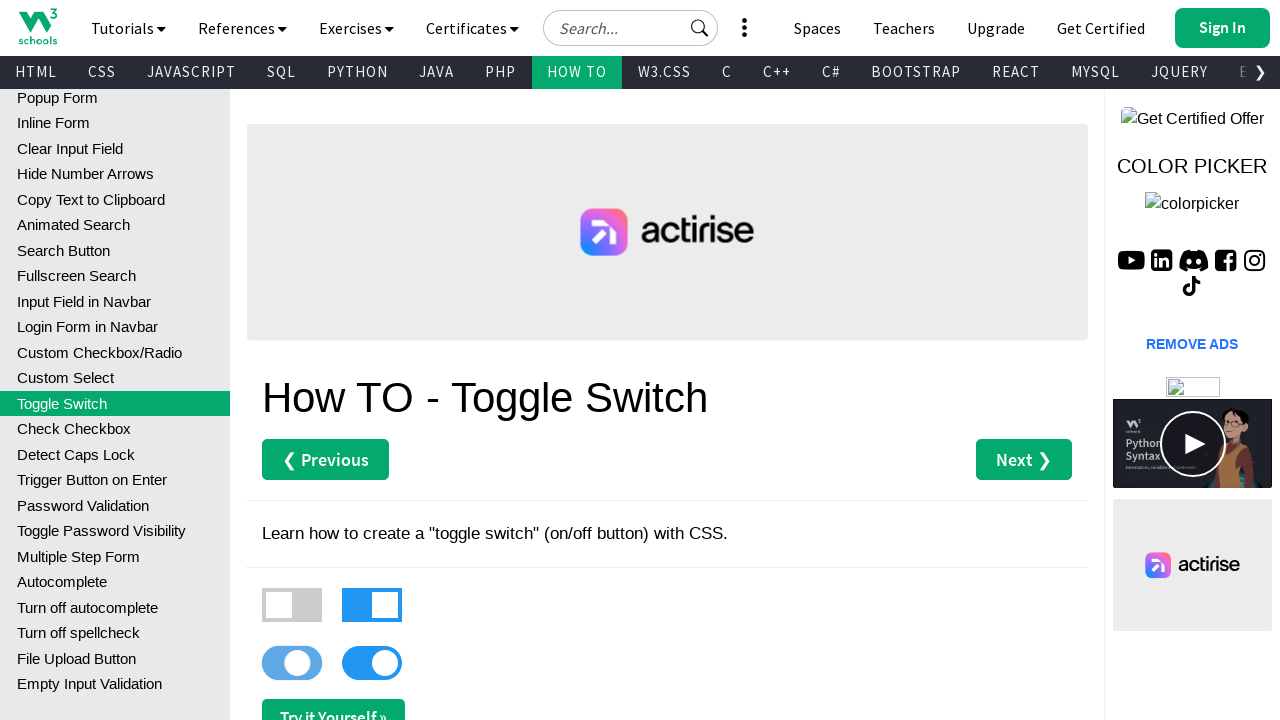

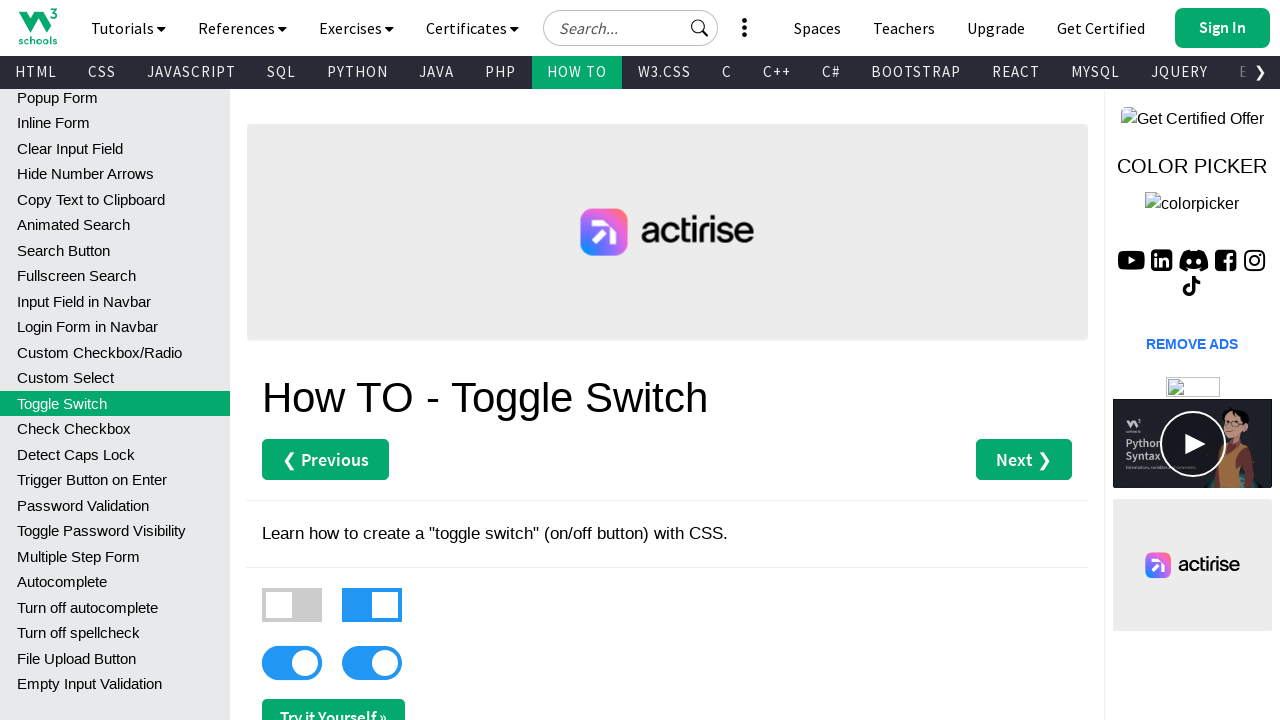